Opens the EMI Calculator website

Starting URL: https://emicalculator.net

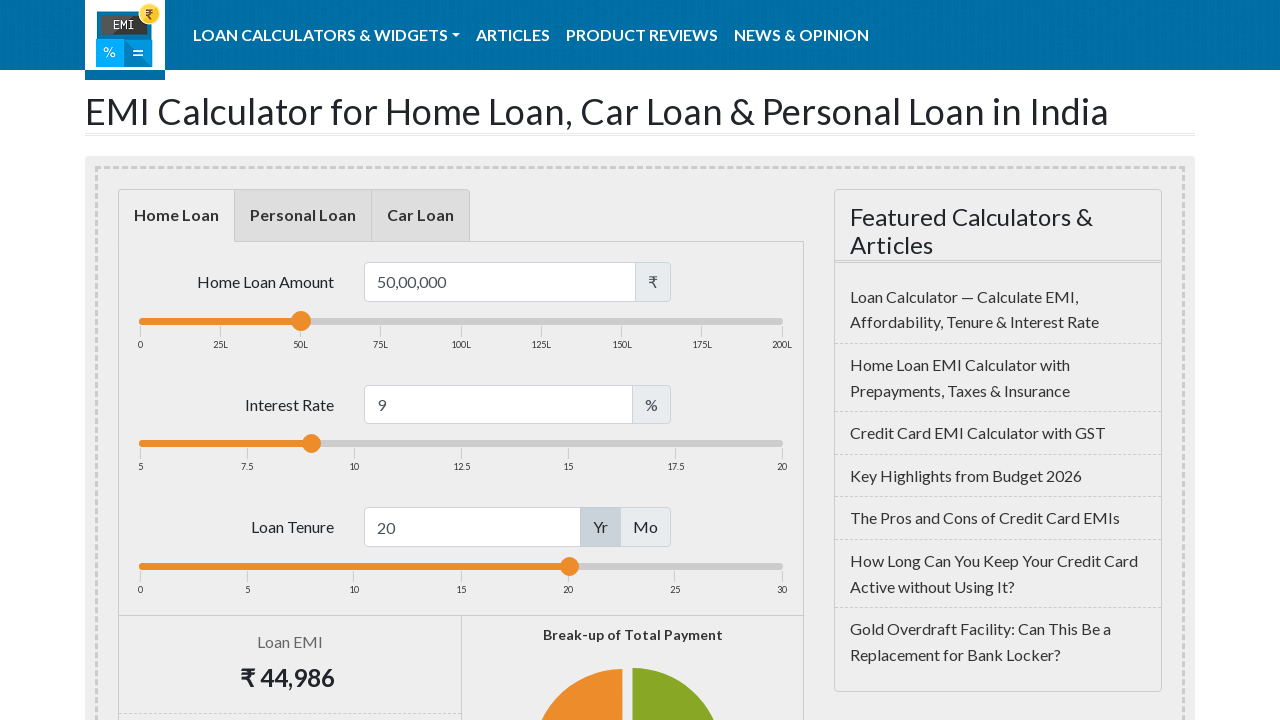

Navigated to EMI Calculator website at https://emicalculator.net
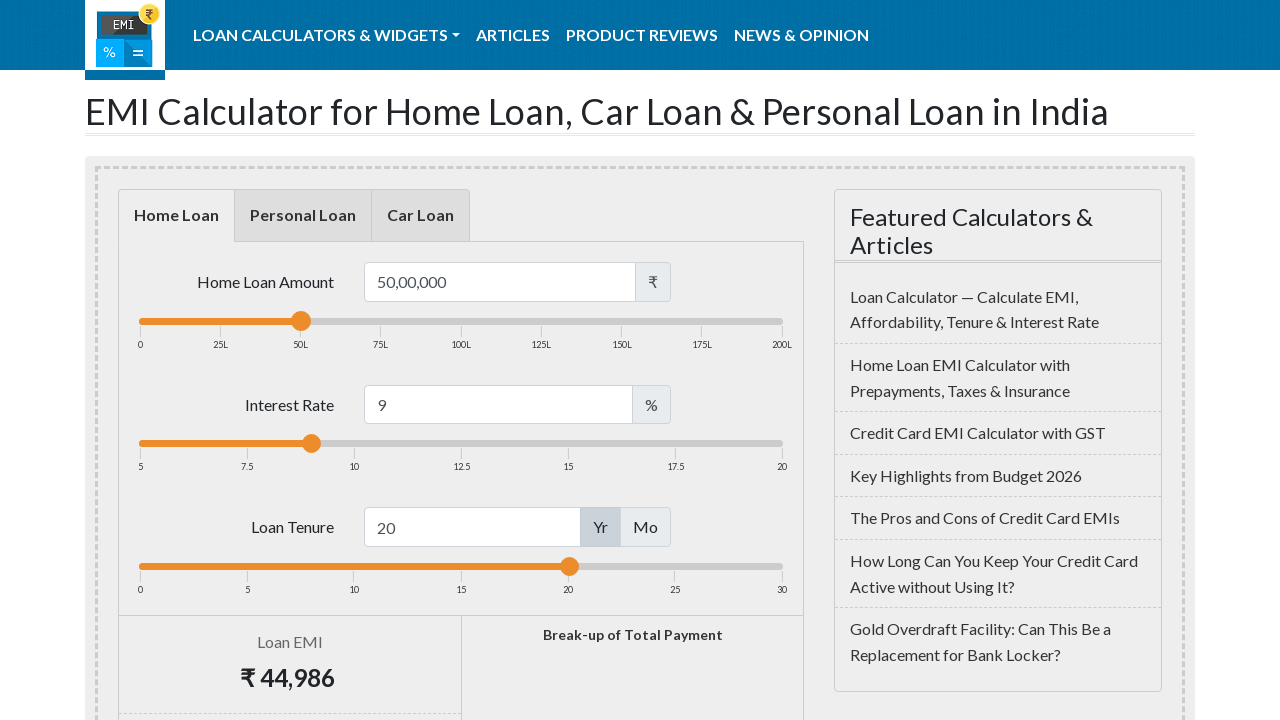

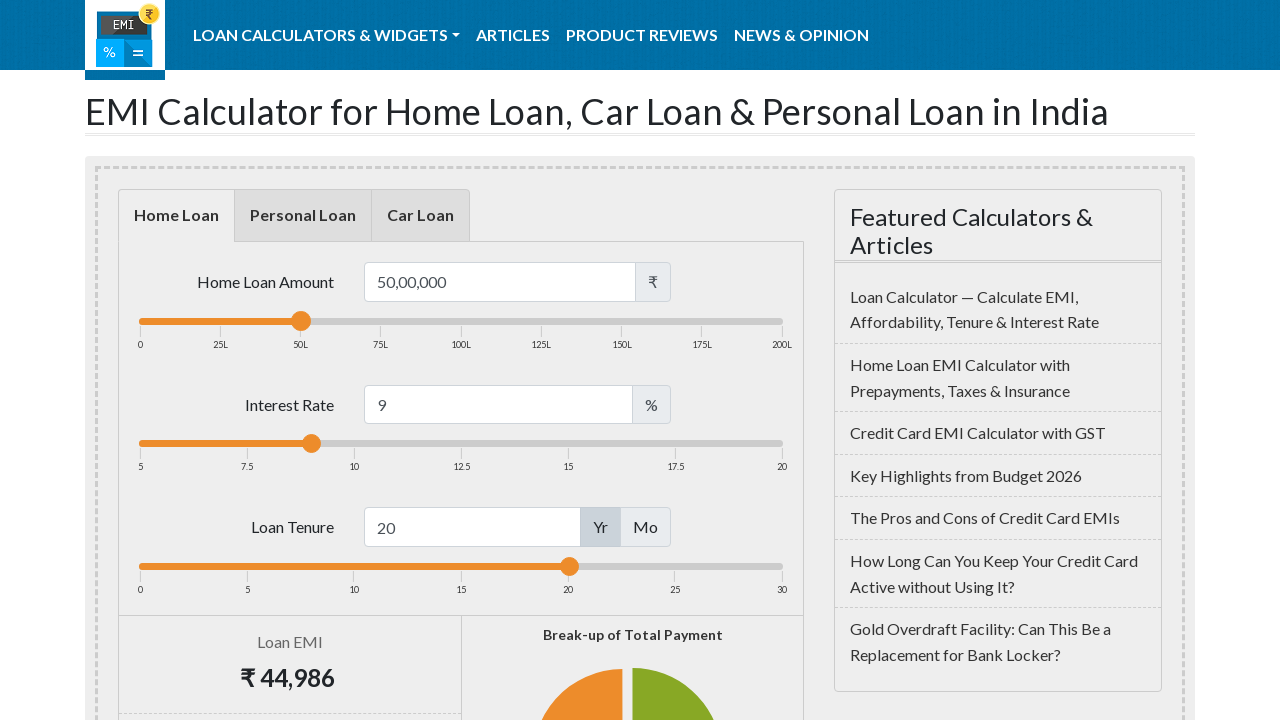